Tests that the Clear completed button is displayed when items are marked as complete

Starting URL: https://demo.playwright.dev/todomvc

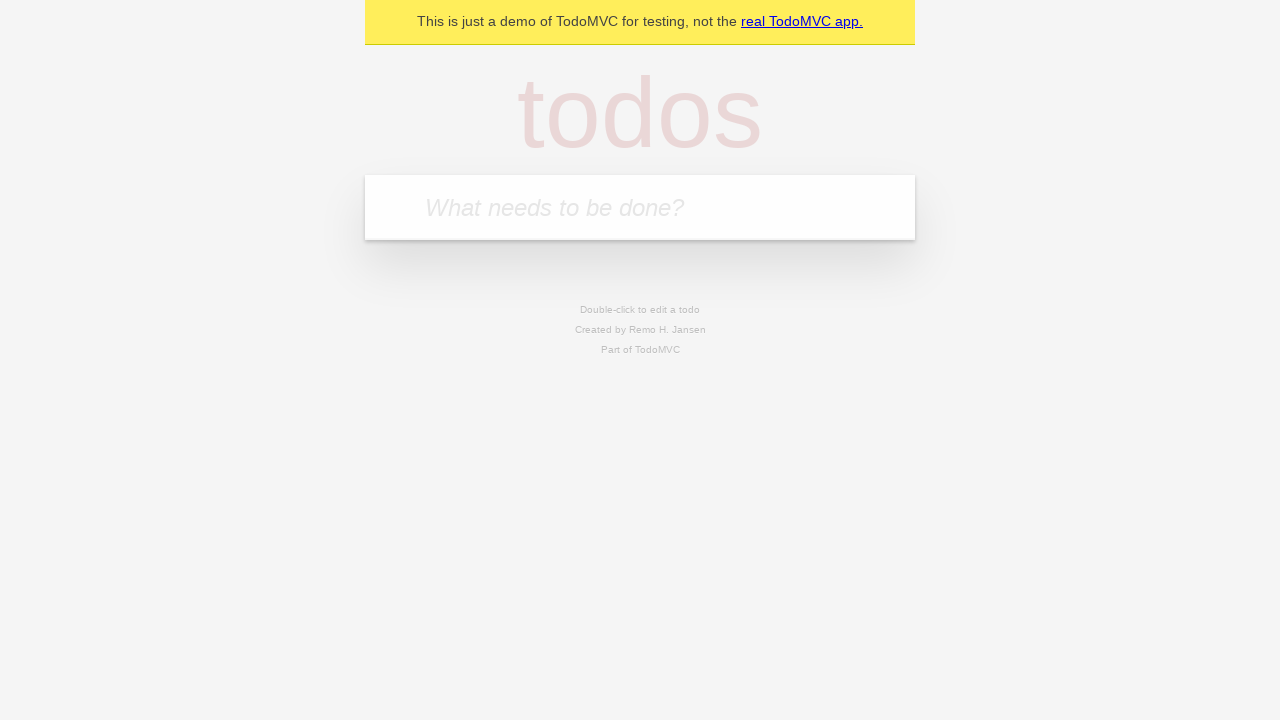

Filled todo input with 'buy some cheese' on internal:attr=[placeholder="What needs to be done?"i]
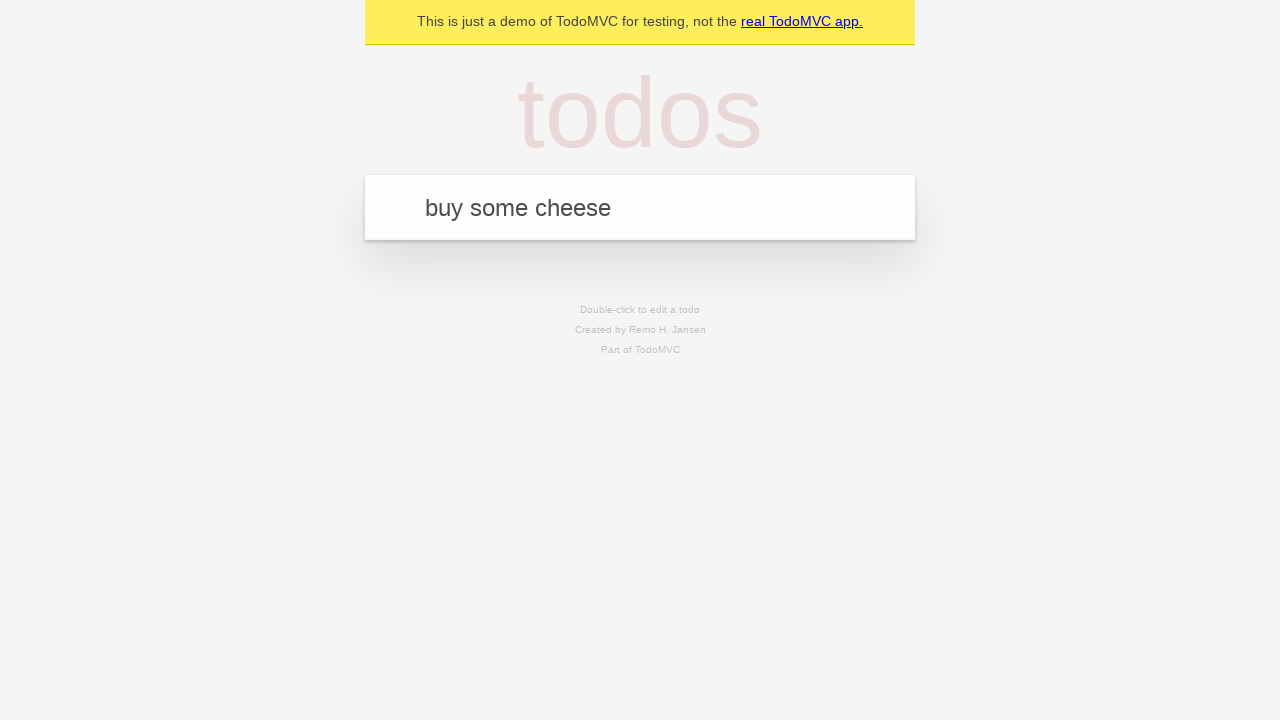

Pressed Enter to add first todo item on internal:attr=[placeholder="What needs to be done?"i]
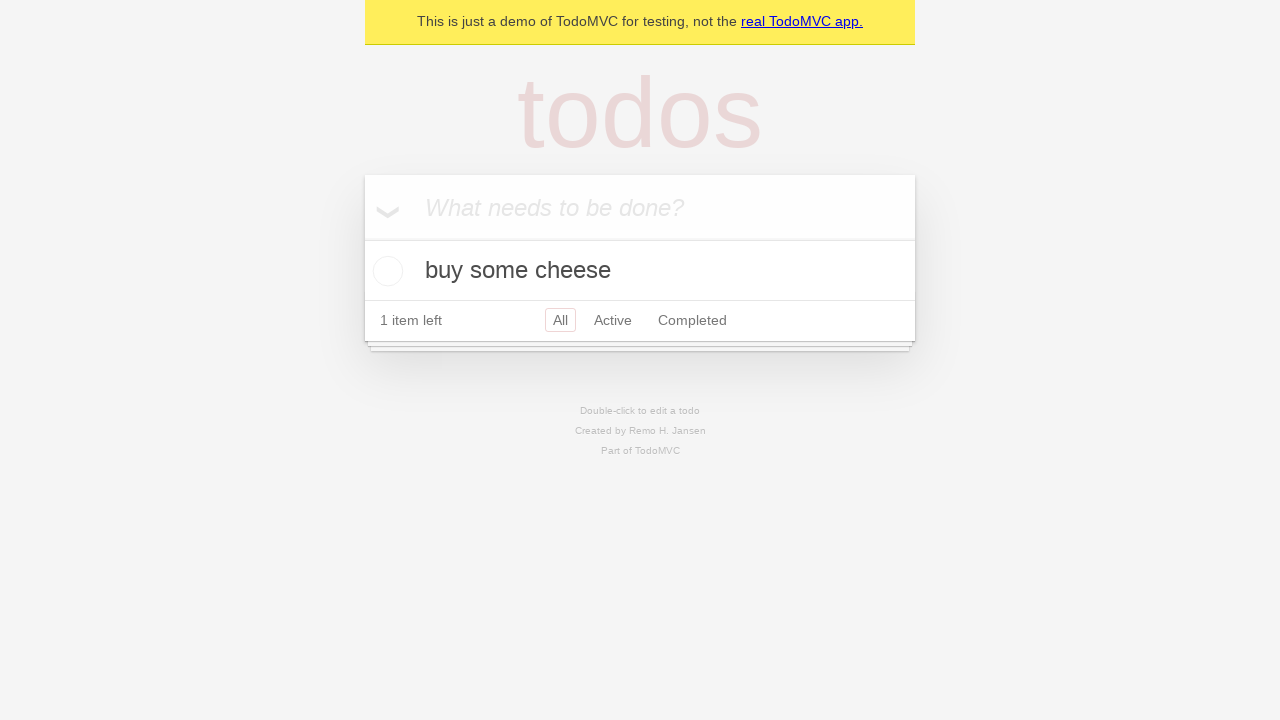

Filled todo input with 'feed the cat' on internal:attr=[placeholder="What needs to be done?"i]
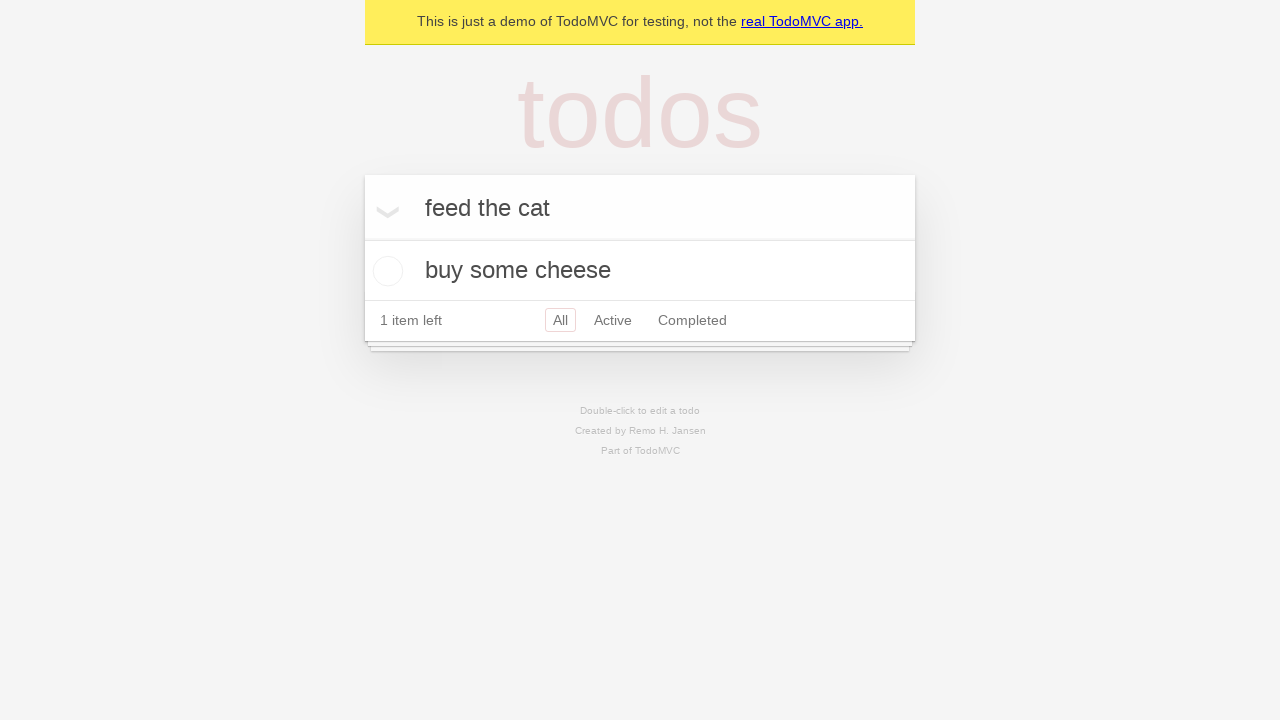

Pressed Enter to add second todo item on internal:attr=[placeholder="What needs to be done?"i]
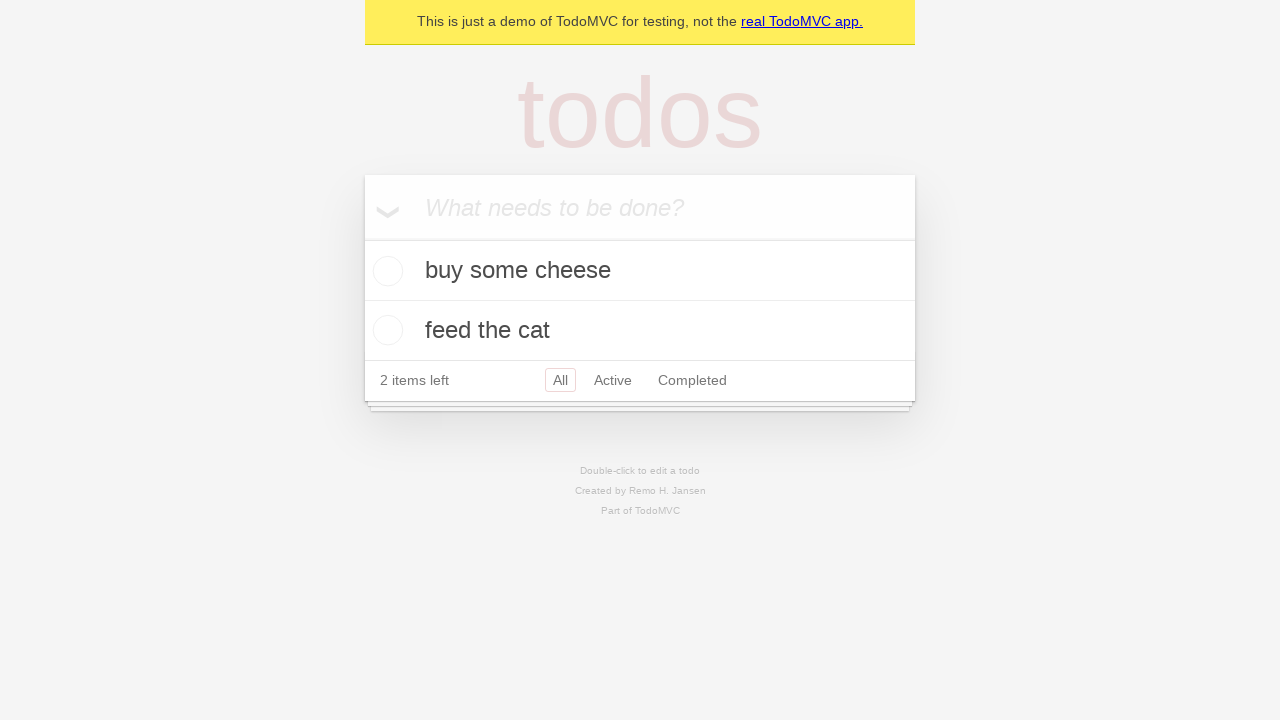

Filled todo input with 'book a doctors appointment' on internal:attr=[placeholder="What needs to be done?"i]
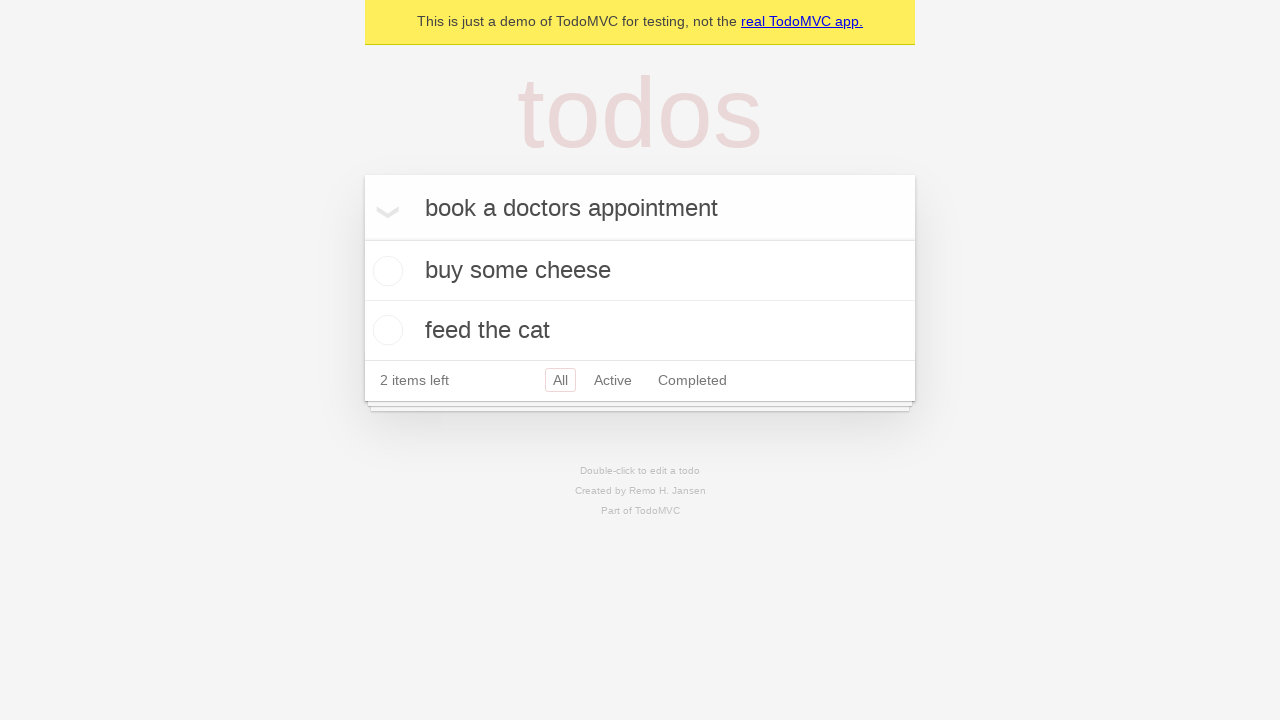

Pressed Enter to add third todo item on internal:attr=[placeholder="What needs to be done?"i]
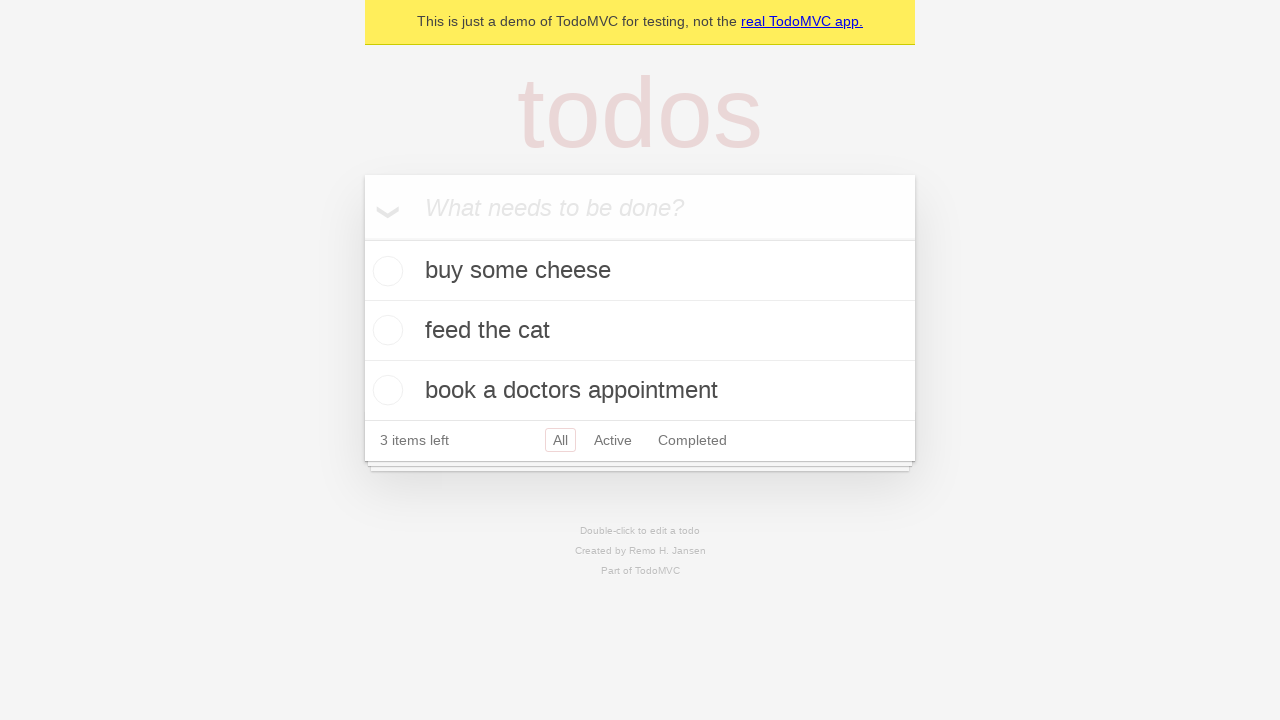

Checked the first todo item to mark it as complete at (385, 271) on .todo-list li .toggle >> nth=0
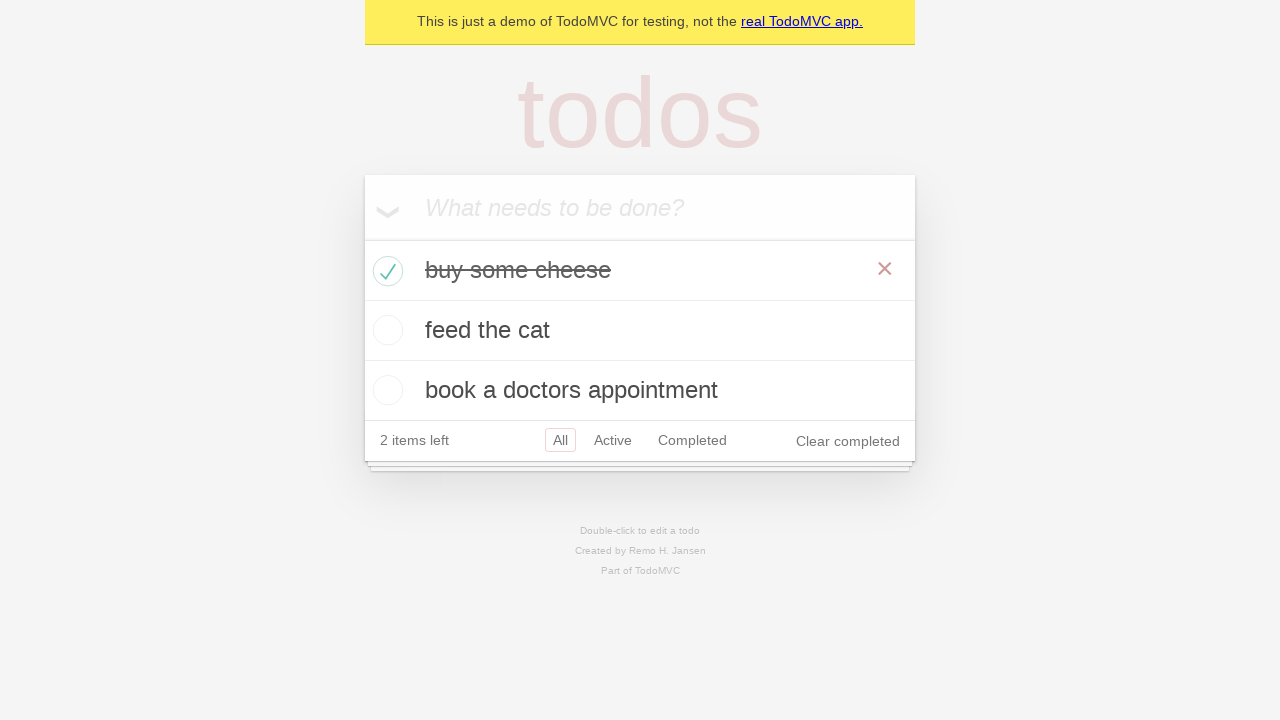

Clear completed button appeared after marking item as complete
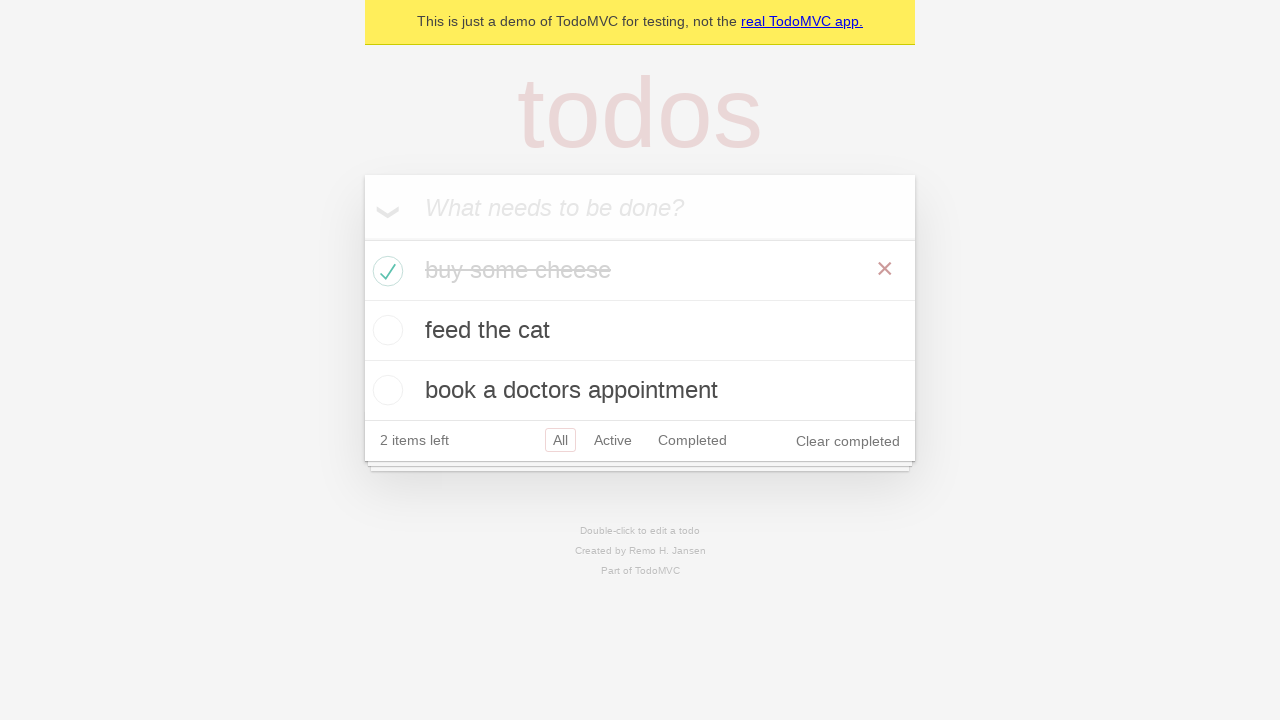

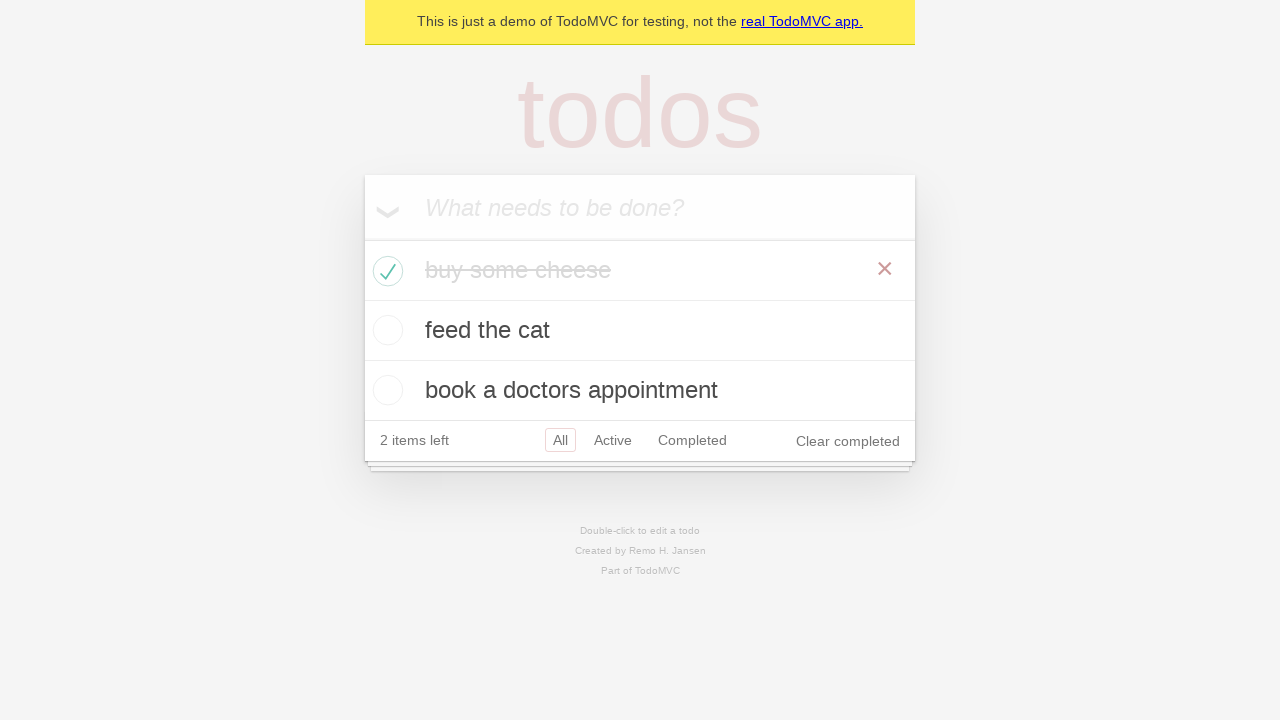